Navigates to the UCF Recreation and Wellness Center Thorguard weather status page and verifies that weather information elements (timestamp, weather status, temperature, and humidity) are displayed.

Starting URL: https://360.thormobile.net/ucf-rwc/tv/

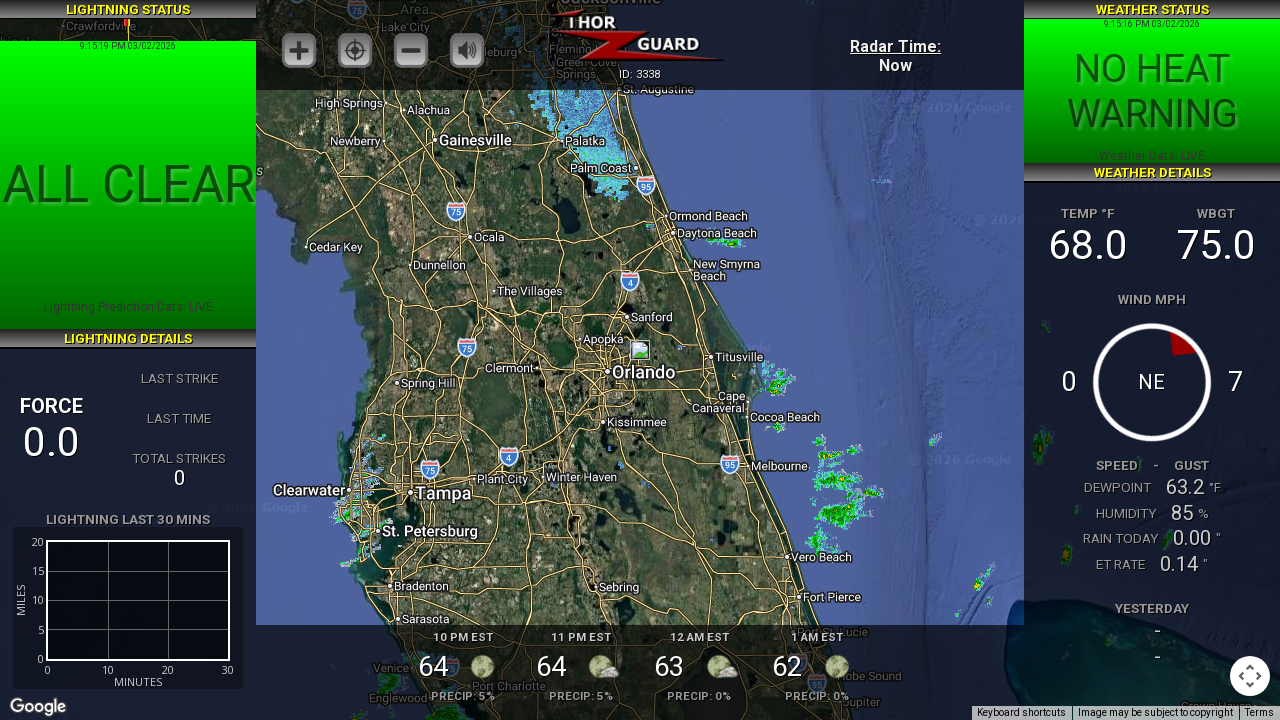

Waited 4 seconds for page to fully load JavaScript content
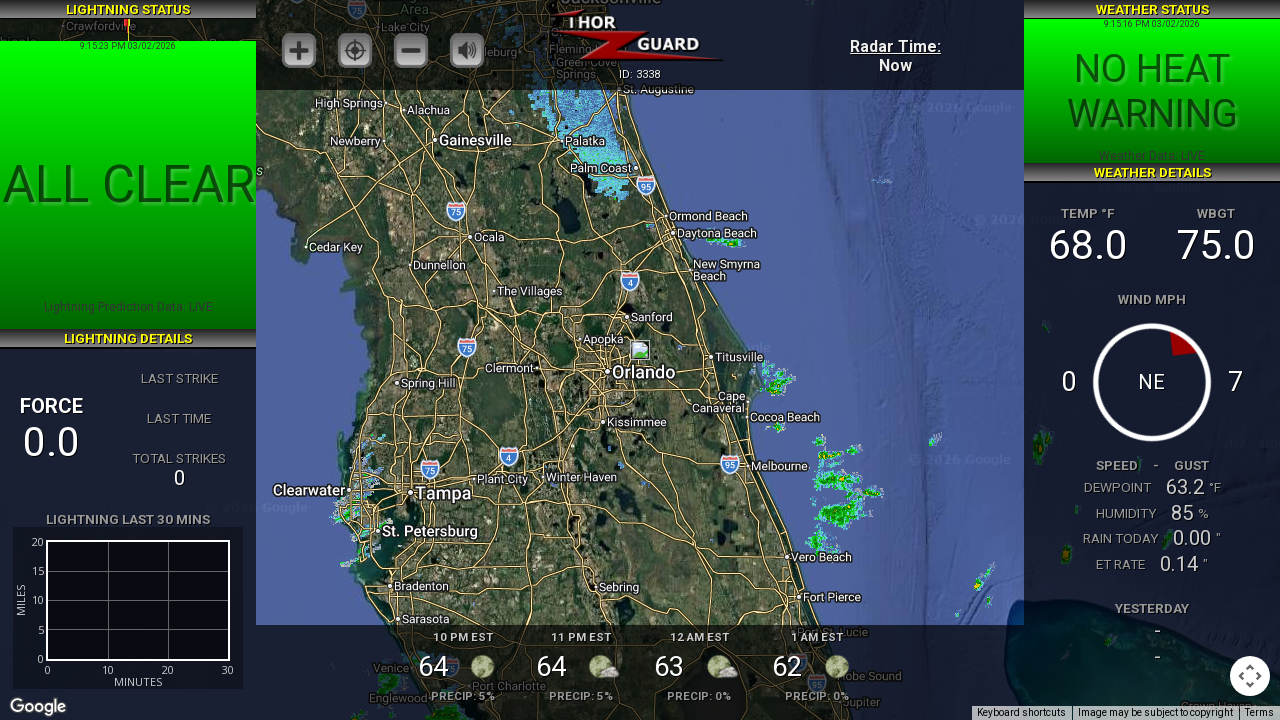

Verified weather timestamp element is present
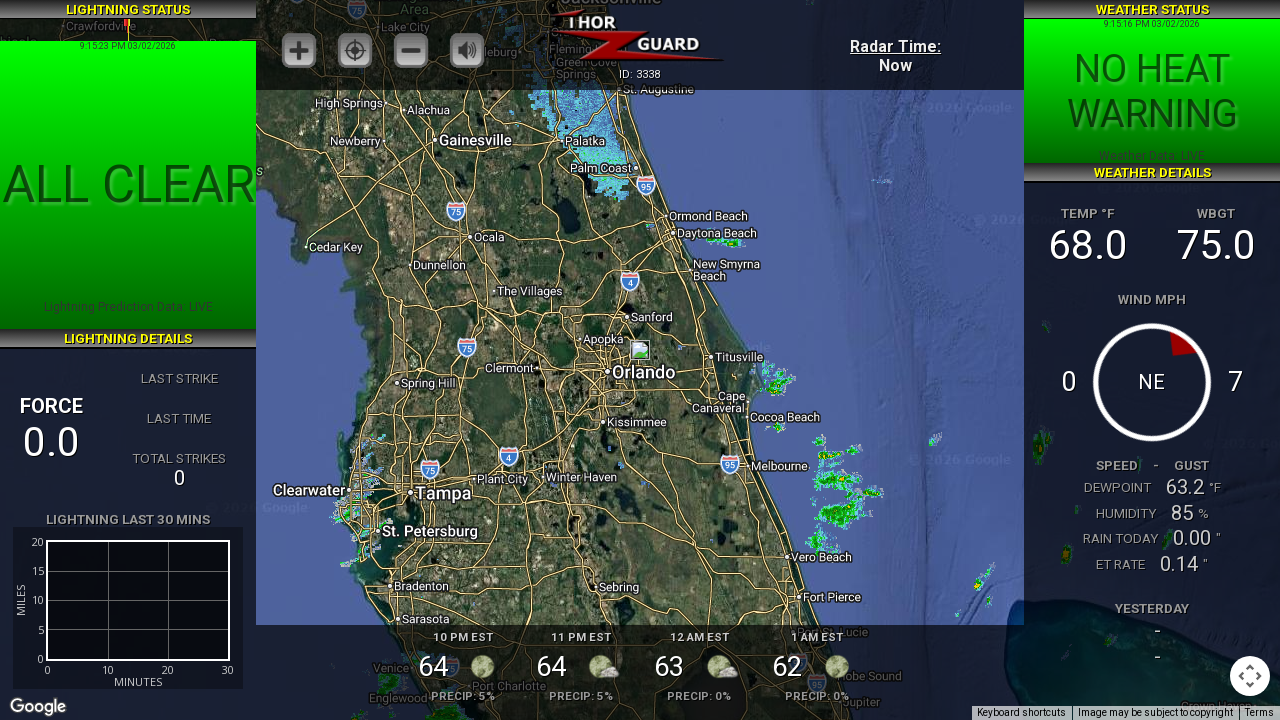

Verified weather status element is present
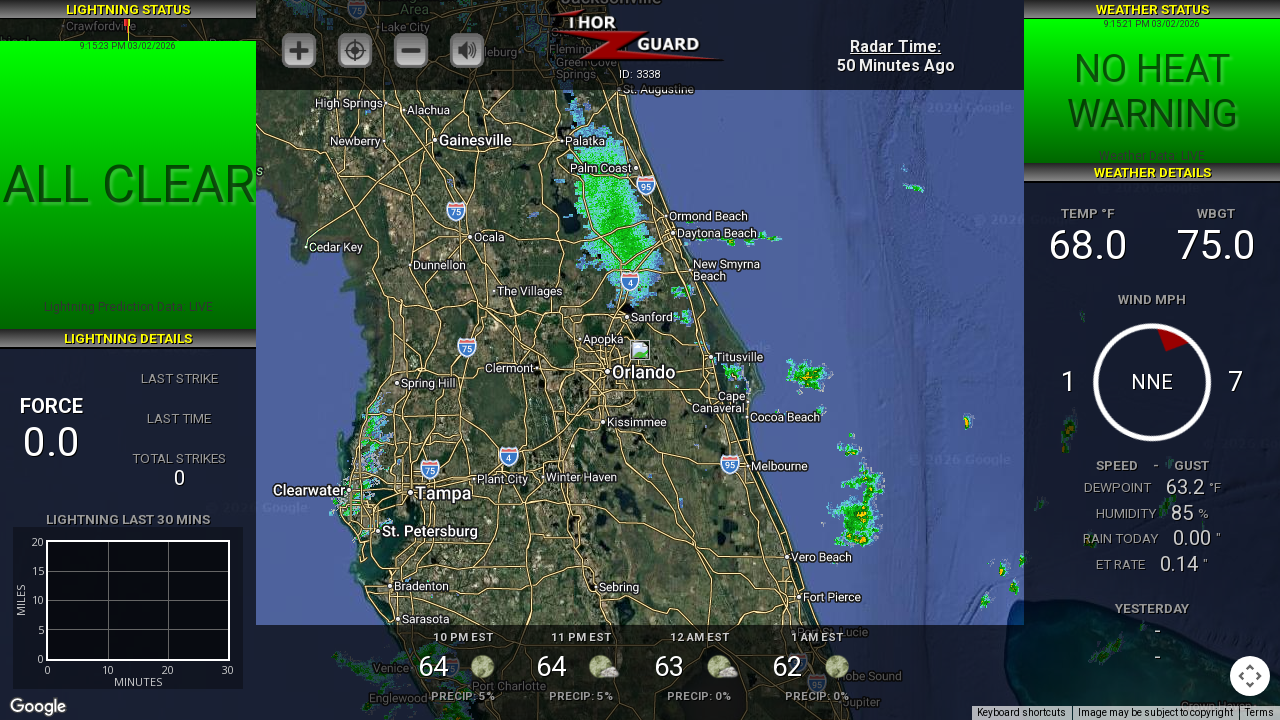

Verified temperature element is present
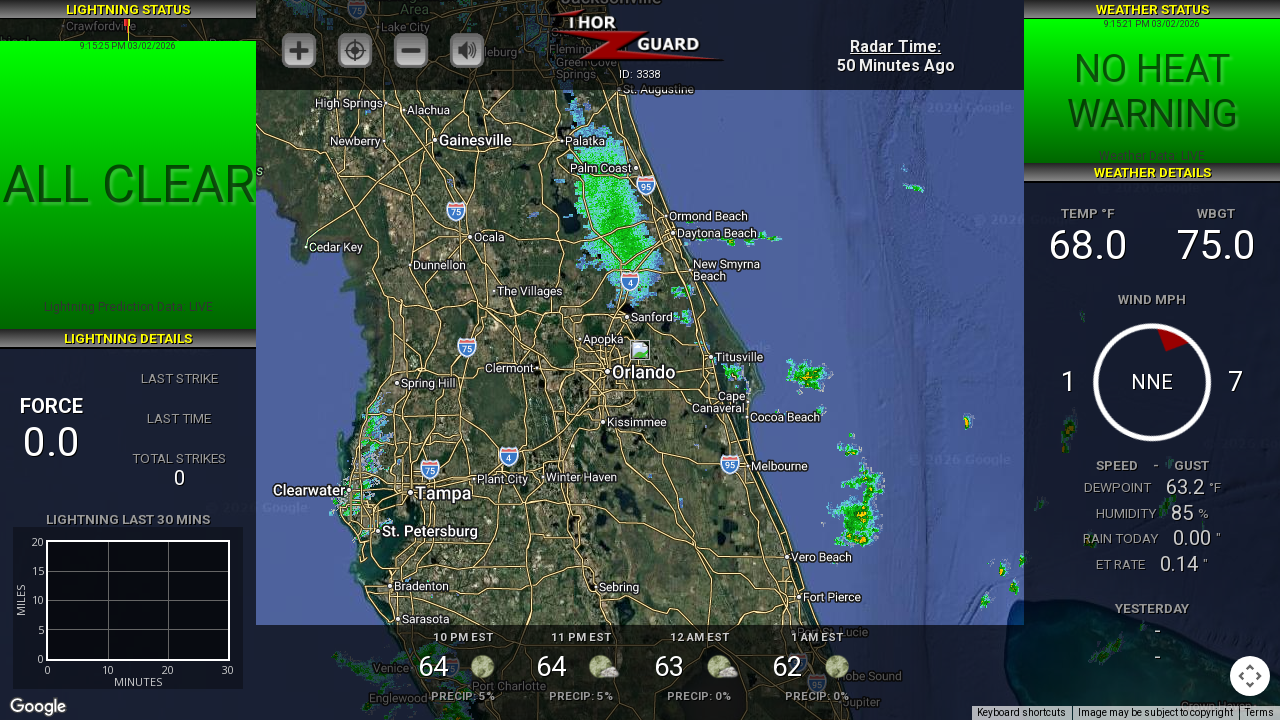

Verified humidity element is present
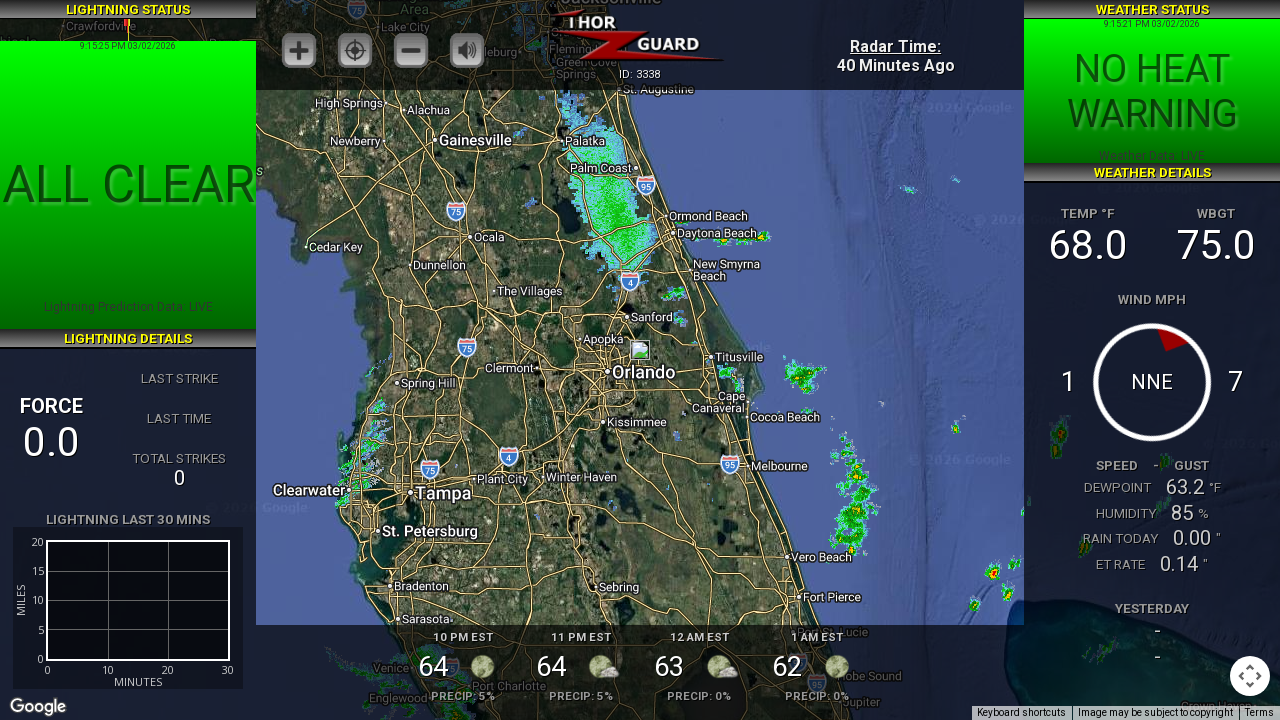

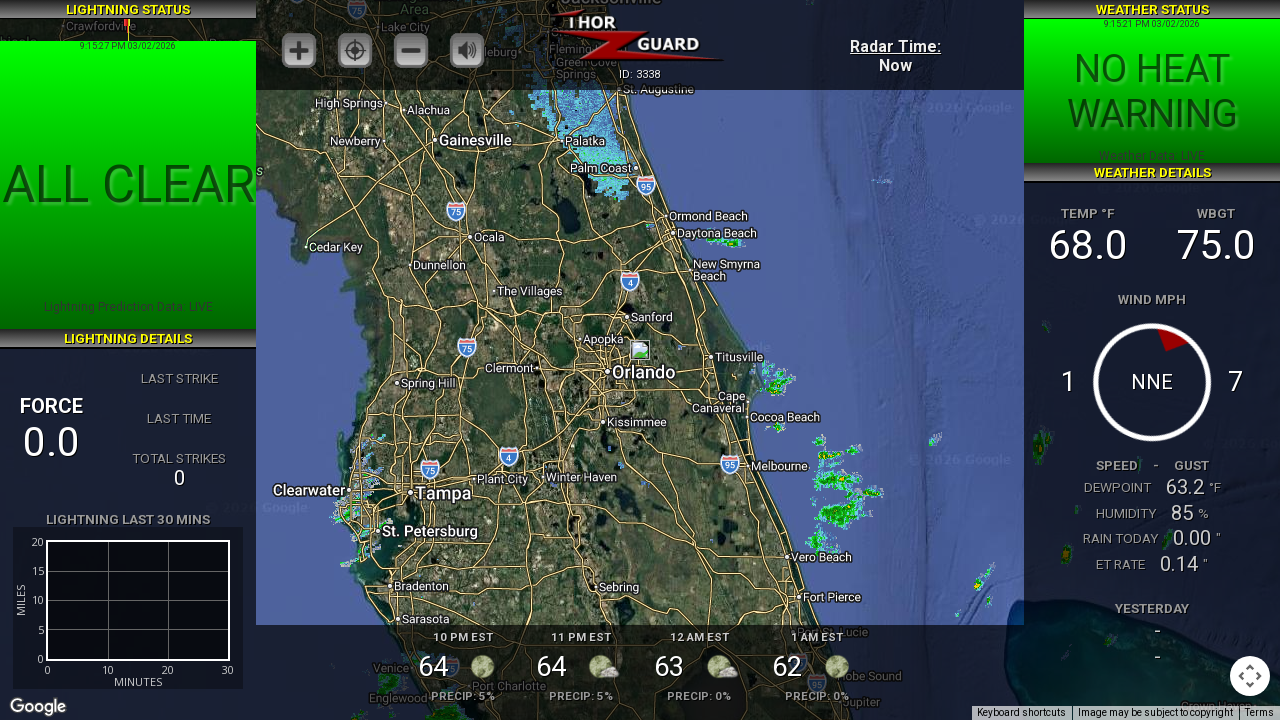